Tests that the browser back button works correctly with routing filters

Starting URL: https://demo.playwright.dev/todomvc

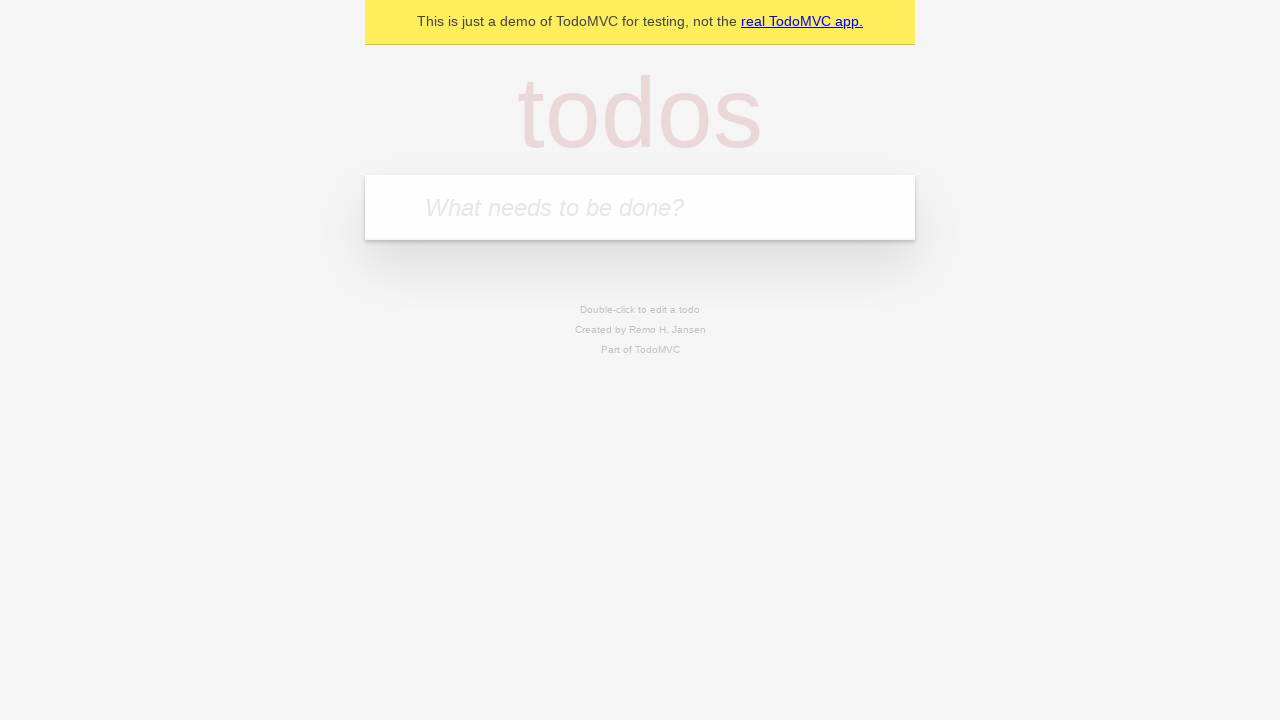

Filled todo input with 'buy some cheese' on internal:attr=[placeholder="What needs to be done?"i]
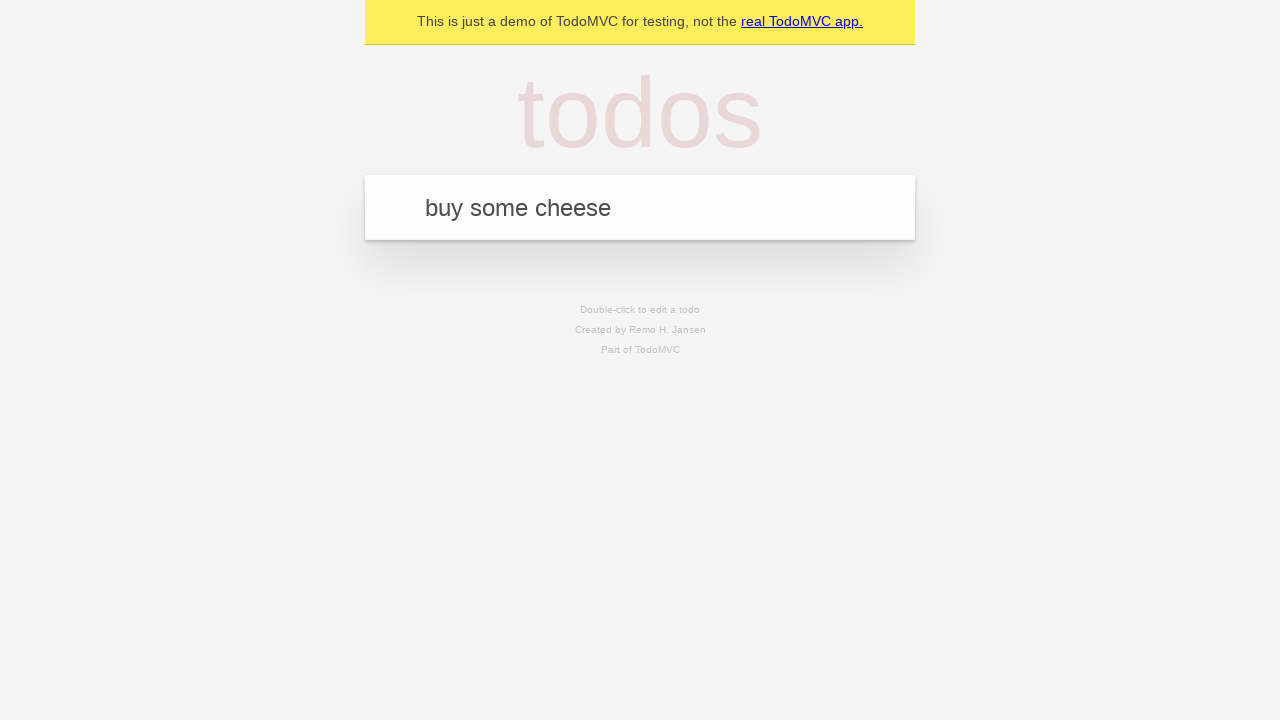

Pressed Enter to create todo 'buy some cheese' on internal:attr=[placeholder="What needs to be done?"i]
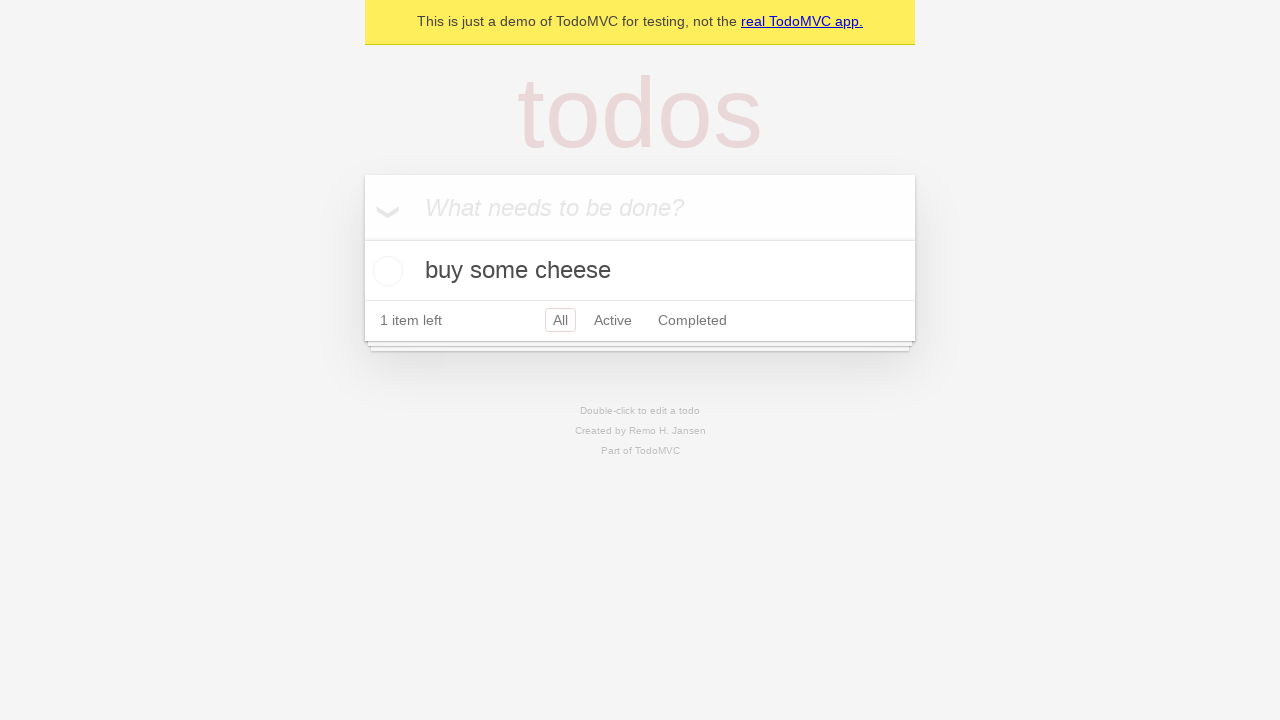

Filled todo input with 'feed the cat' on internal:attr=[placeholder="What needs to be done?"i]
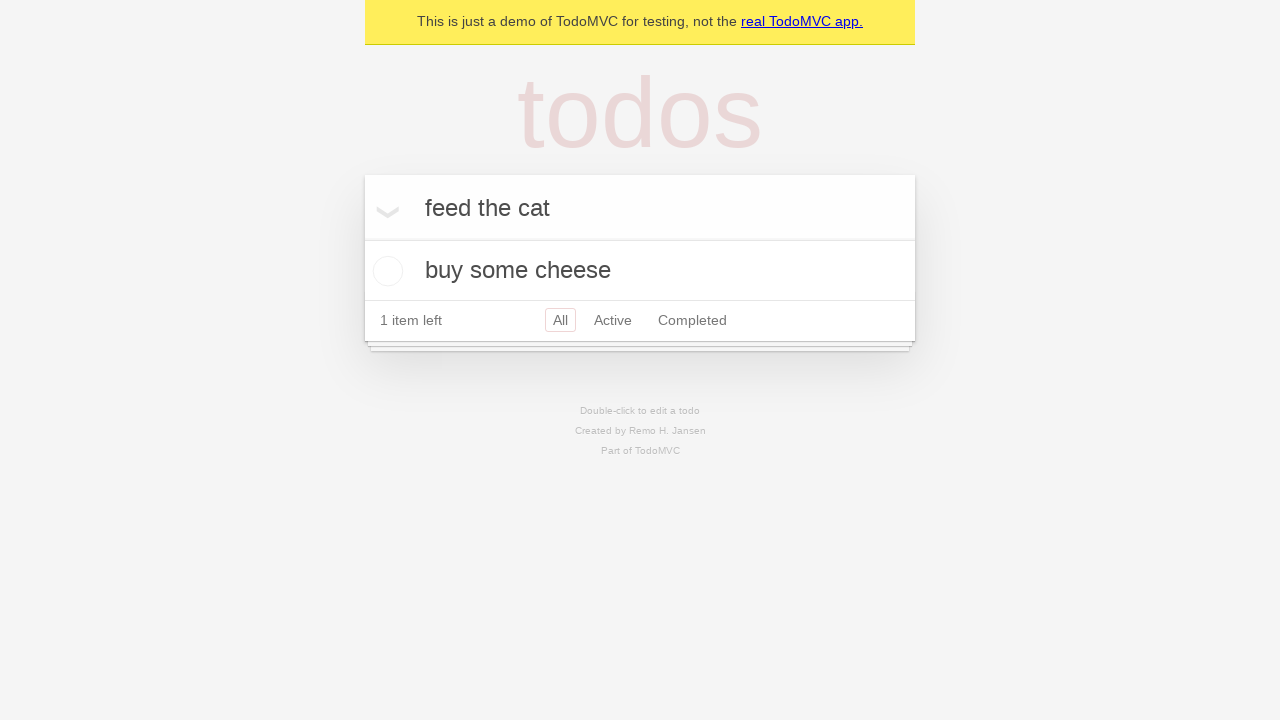

Pressed Enter to create todo 'feed the cat' on internal:attr=[placeholder="What needs to be done?"i]
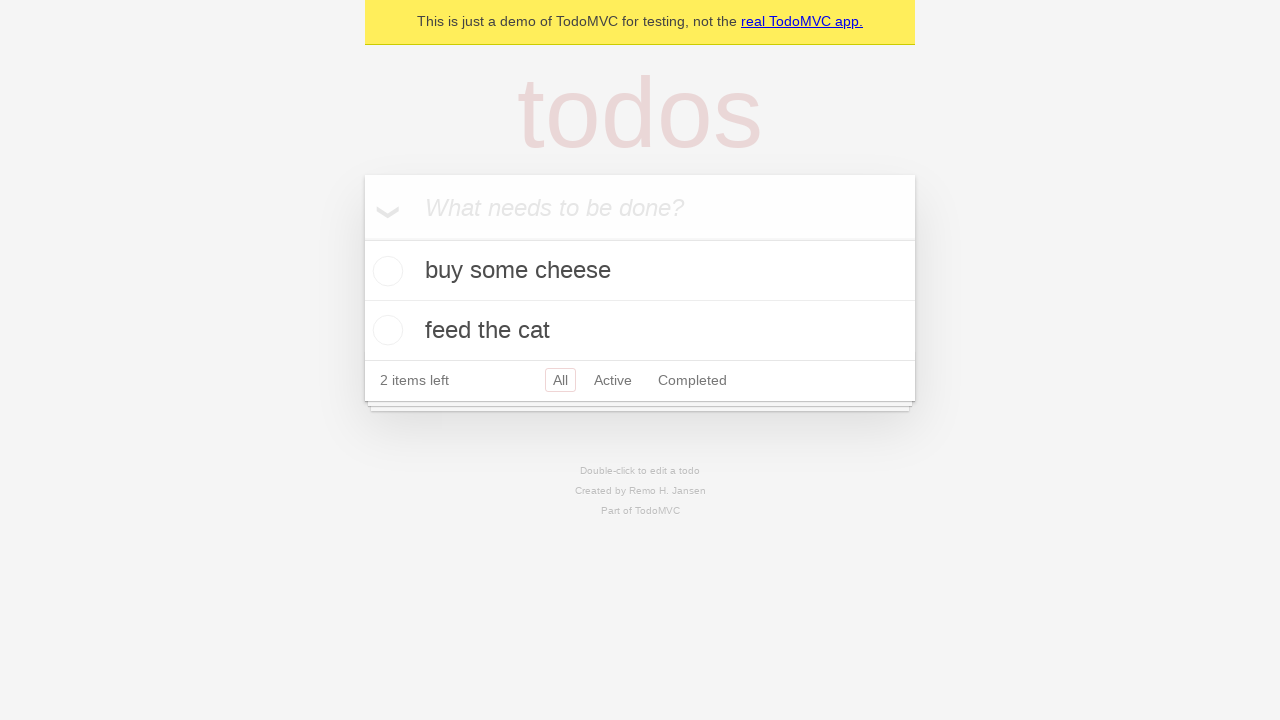

Filled todo input with 'book a doctors appointment' on internal:attr=[placeholder="What needs to be done?"i]
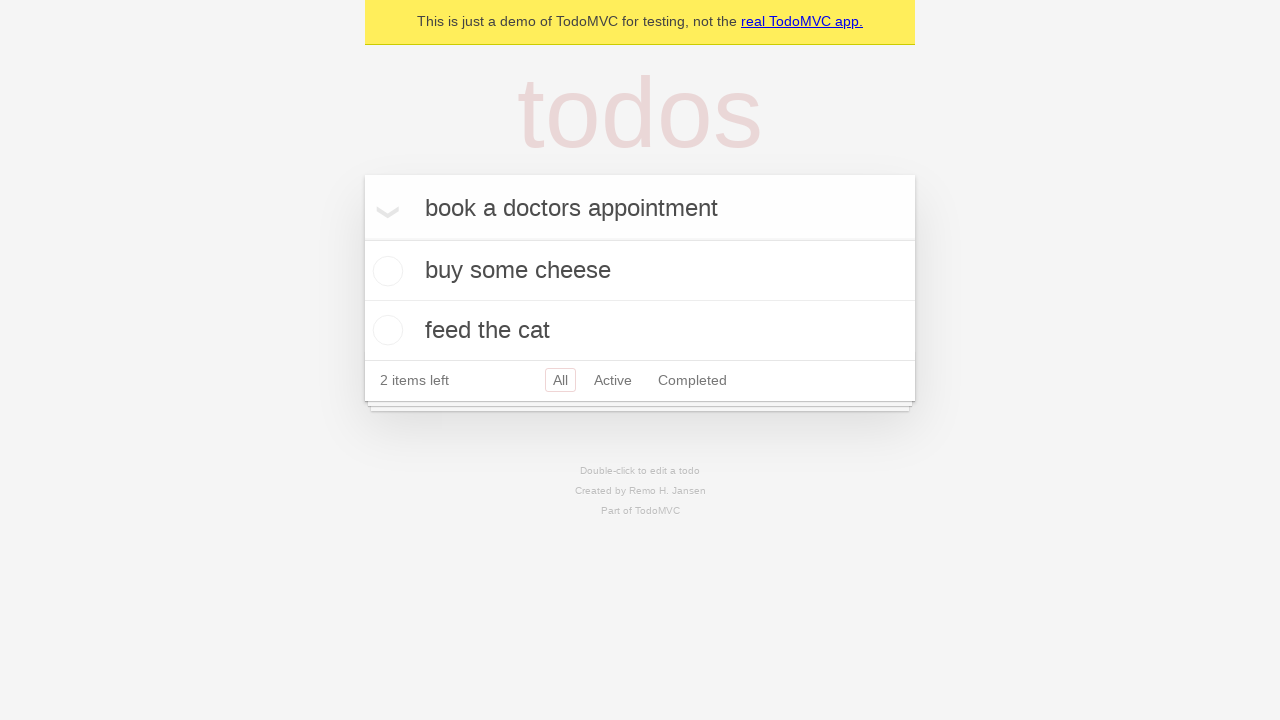

Pressed Enter to create todo 'book a doctors appointment' on internal:attr=[placeholder="What needs to be done?"i]
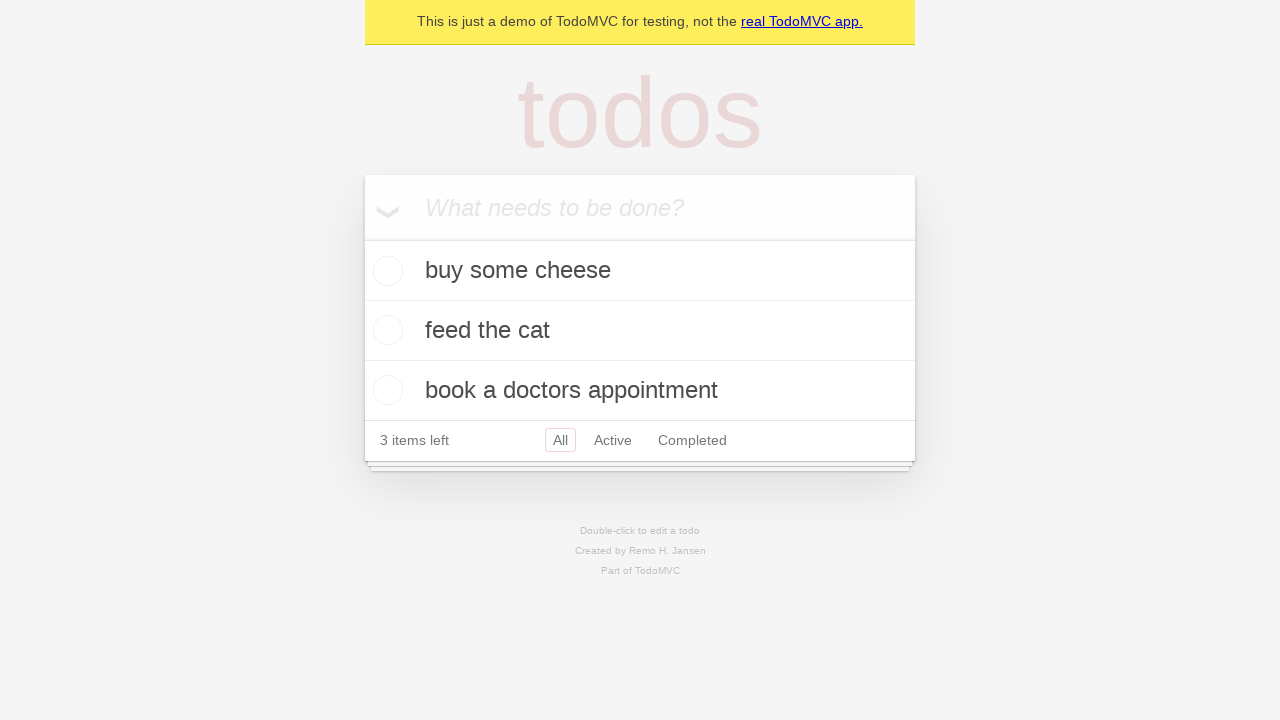

Checked the second todo item at (385, 330) on internal:testid=[data-testid="todo-item"s] >> nth=1 >> internal:role=checkbox
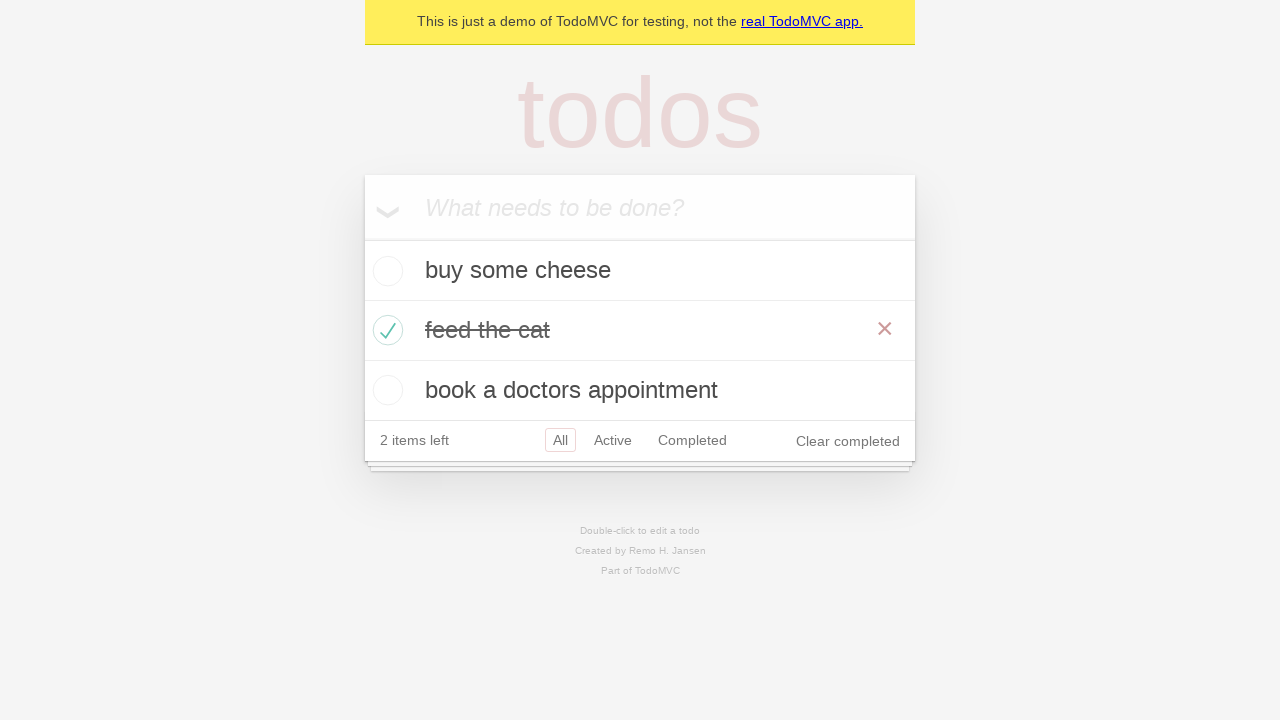

Clicked 'All' filter link at (560, 440) on internal:role=link[name="All"i]
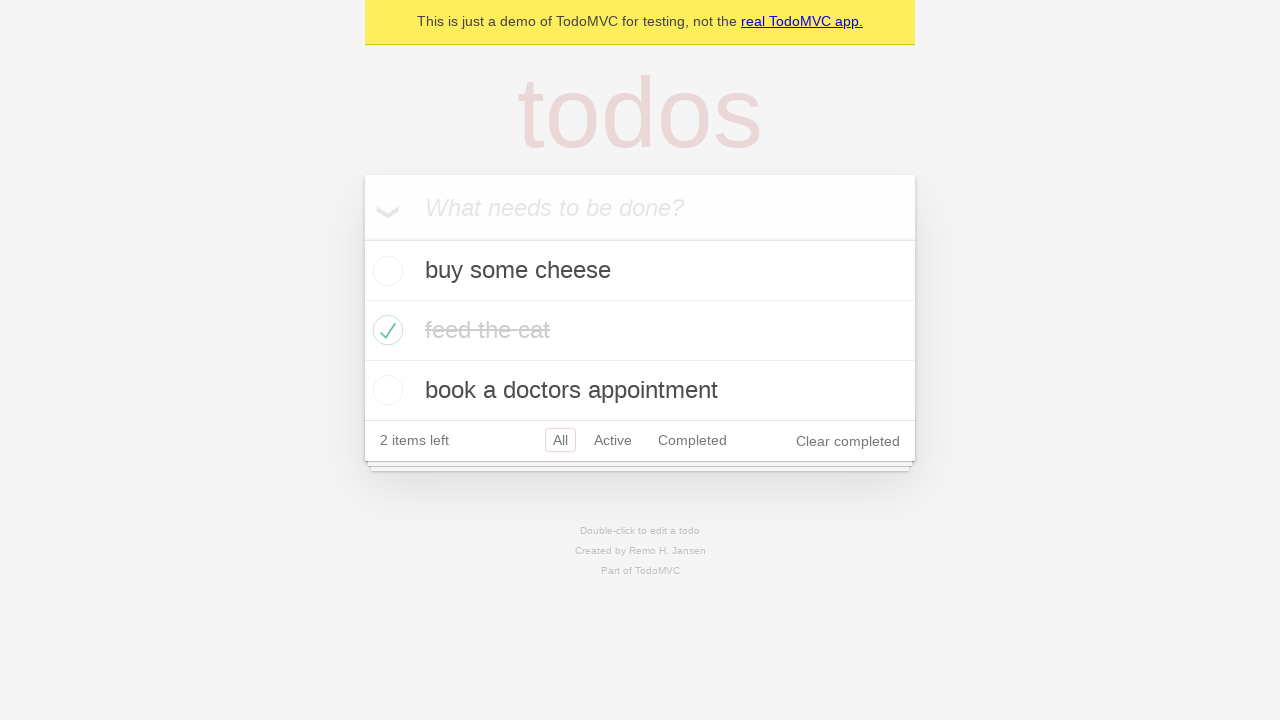

Clicked 'Active' filter link at (613, 440) on internal:role=link[name="Active"i]
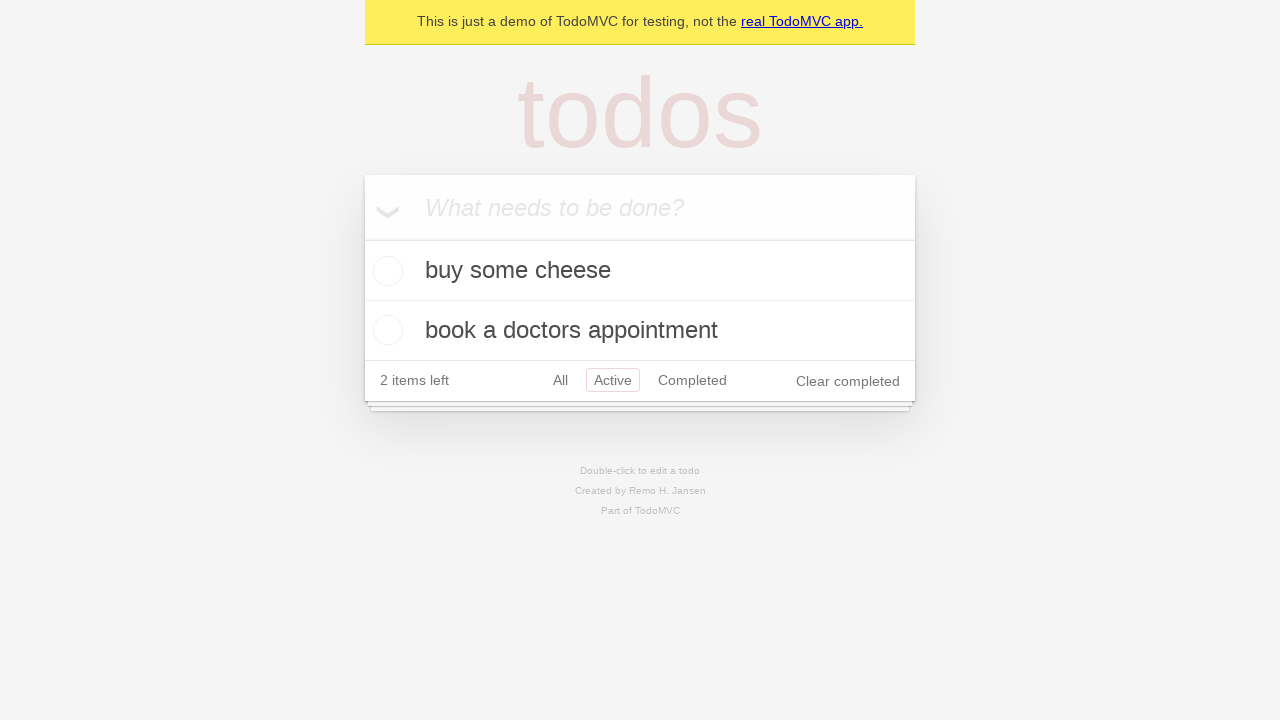

Clicked 'Completed' filter link at (692, 380) on internal:role=link[name="Completed"i]
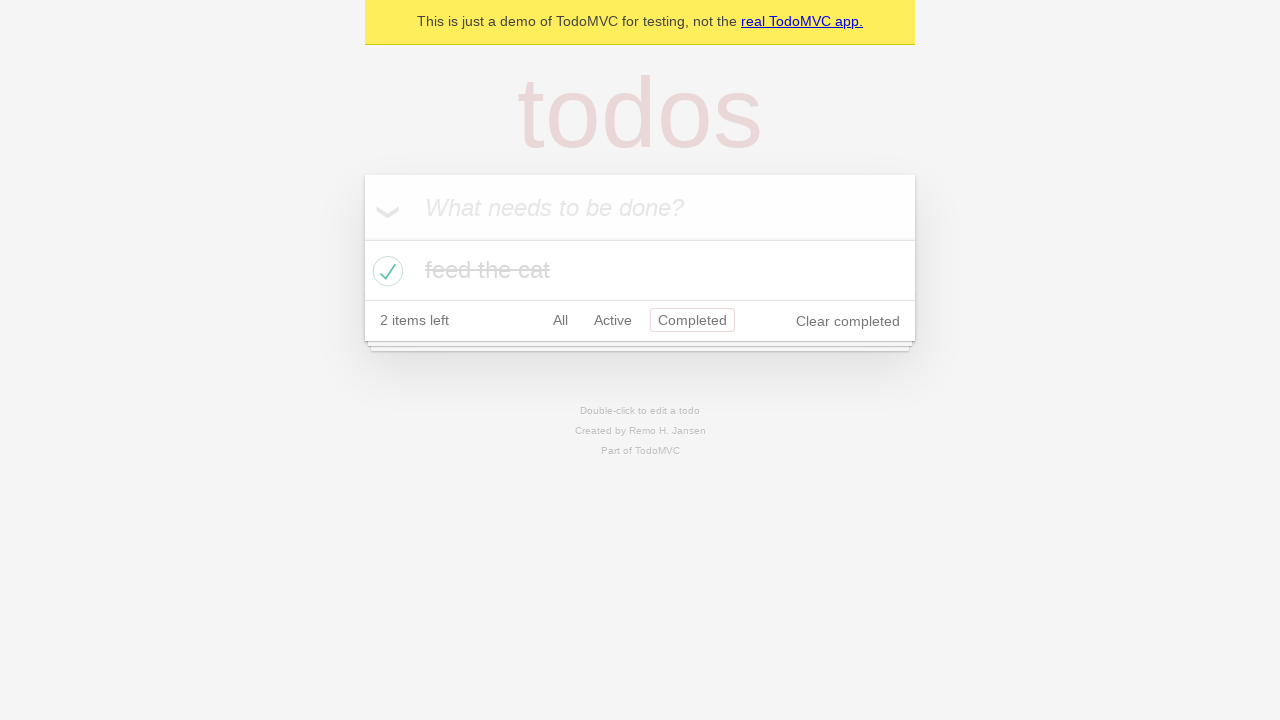

Navigated back using browser back button (from Completed to Active)
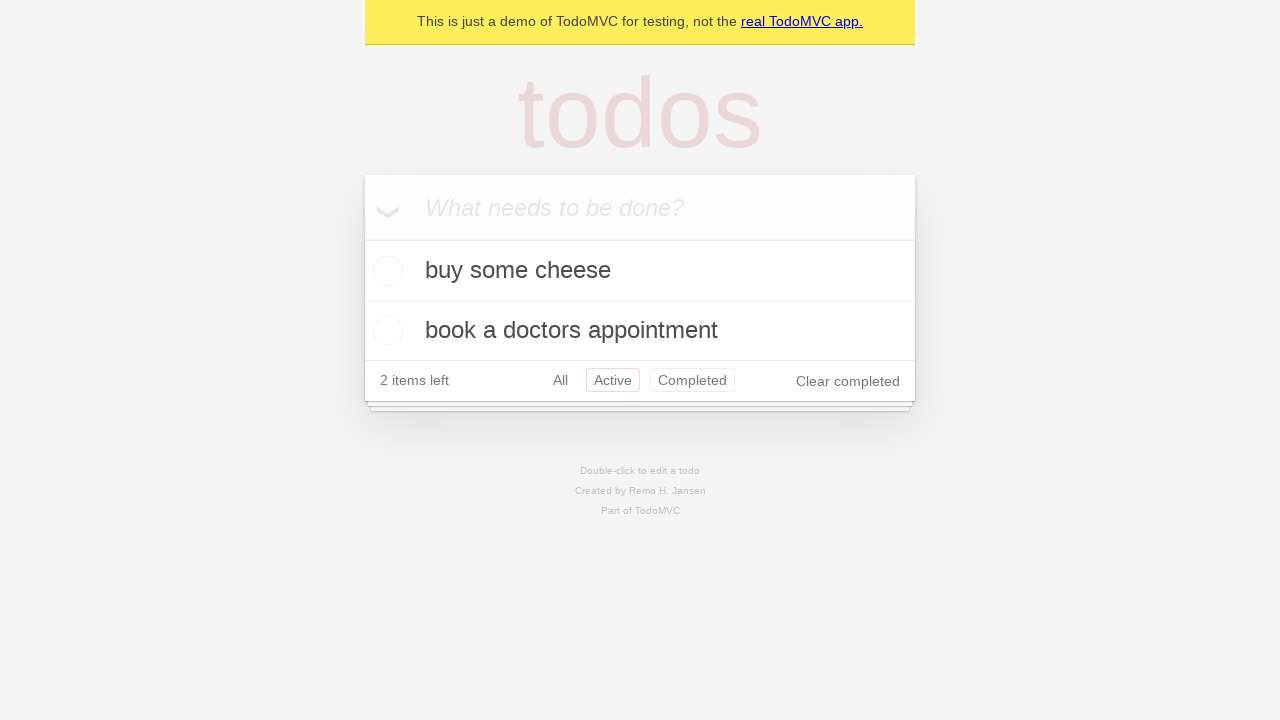

Navigated back using browser back button (from Active to All)
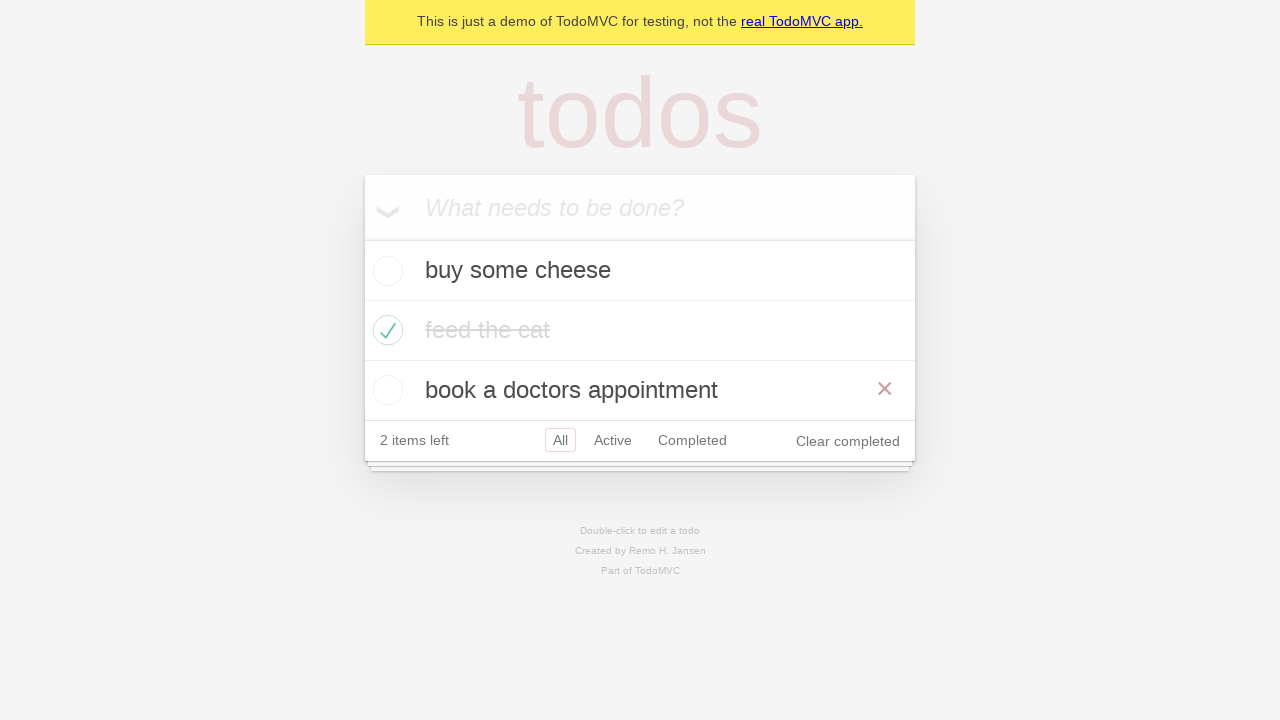

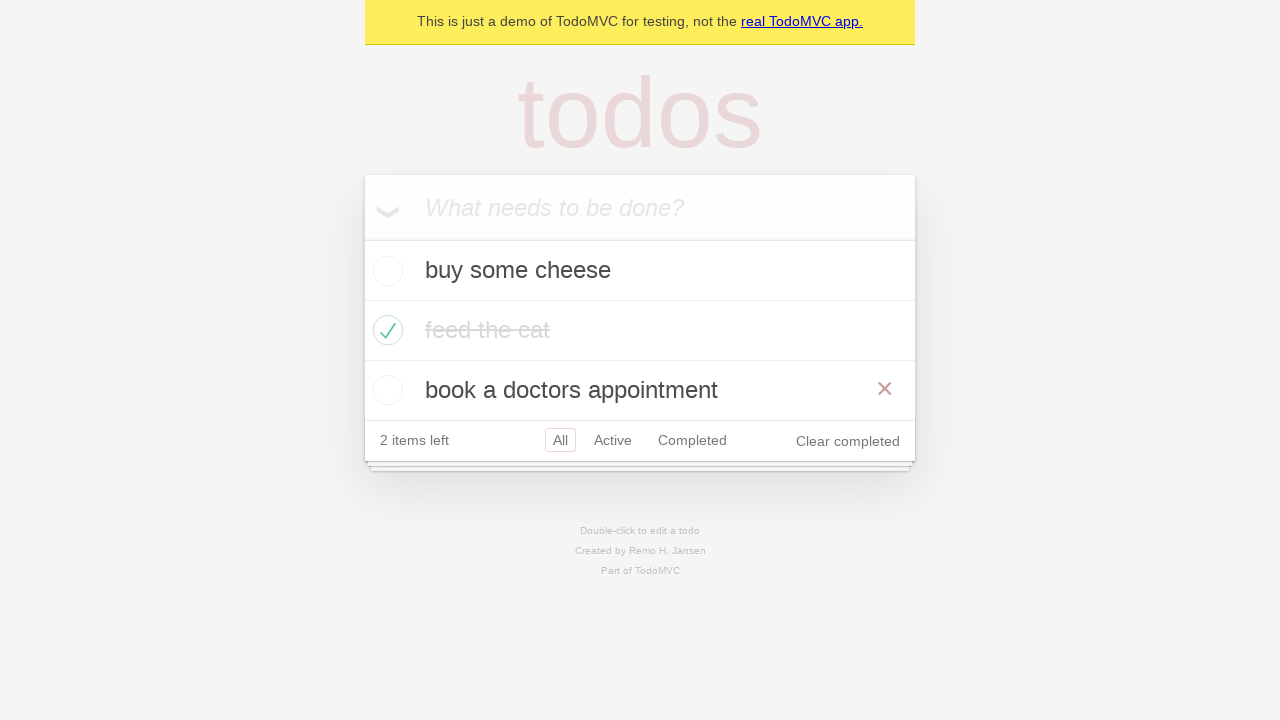